Tests dynamic controls on a page by clicking enable/disable buttons, removing and adding a checkbox, and verifying the checkbox can be checked after being re-added.

Starting URL: https://the-internet.herokuapp.com/dynamic_controls

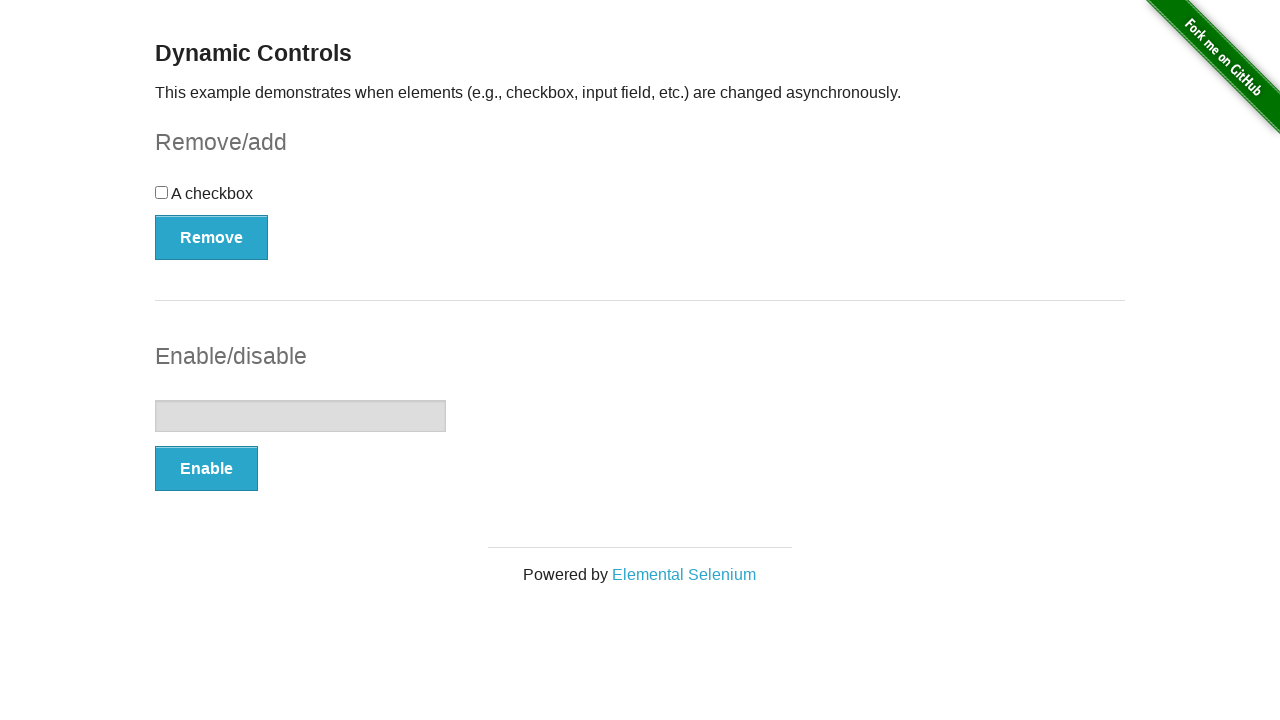

Clicked Enable button to enable the input field at (206, 469) on xpath=//*[@id="input-example"]/button
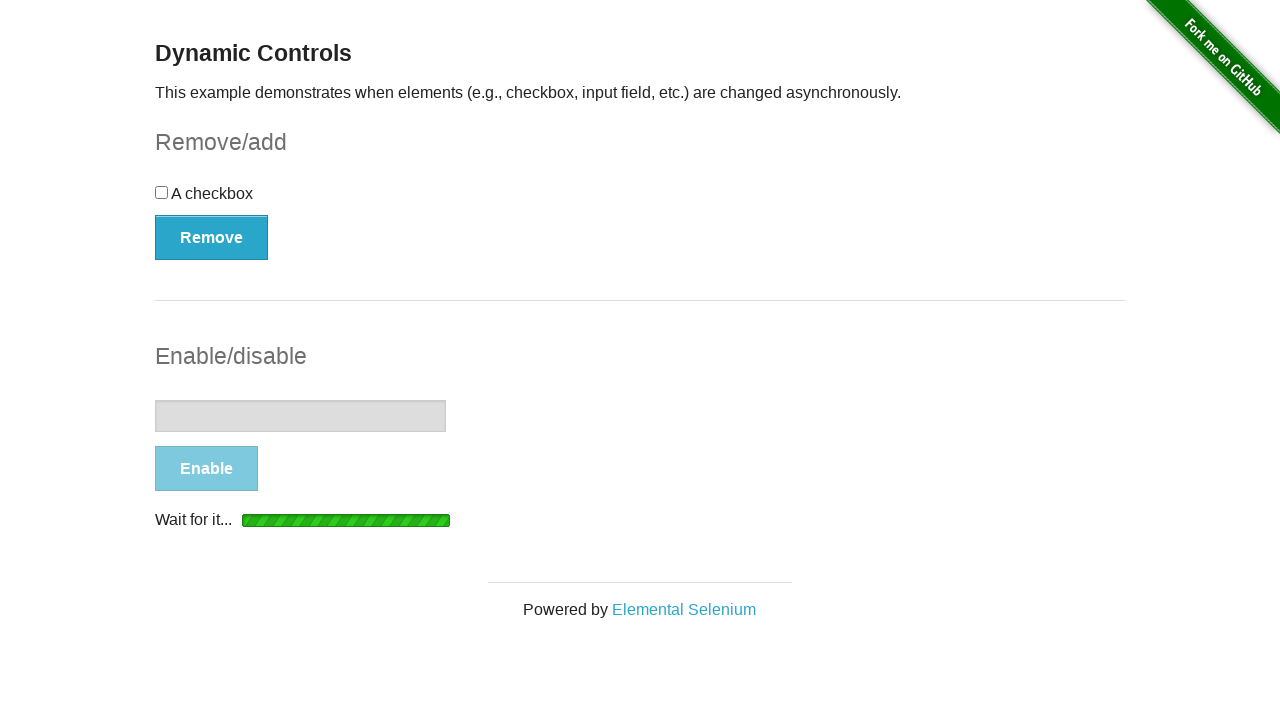

Success message appeared after enabling input field
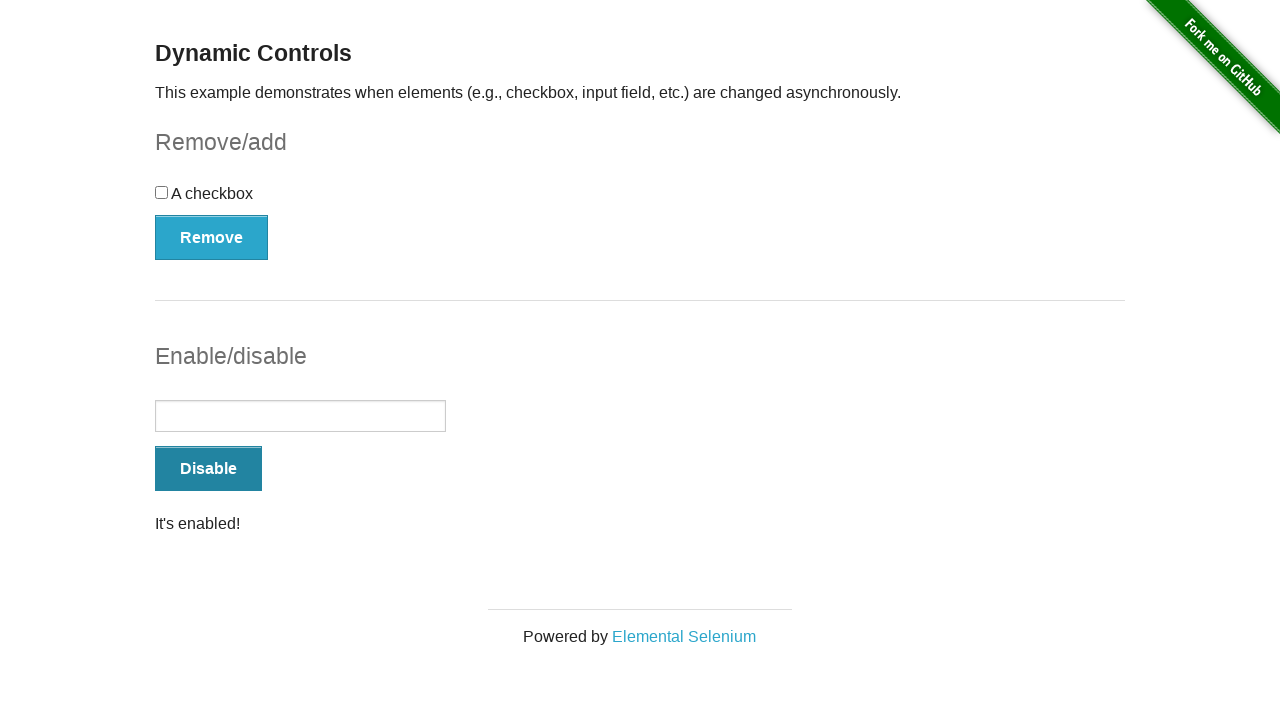

Clicked Remove button to remove the checkbox at (212, 237) on xpath=//*[@id="checkbox-example"]/button
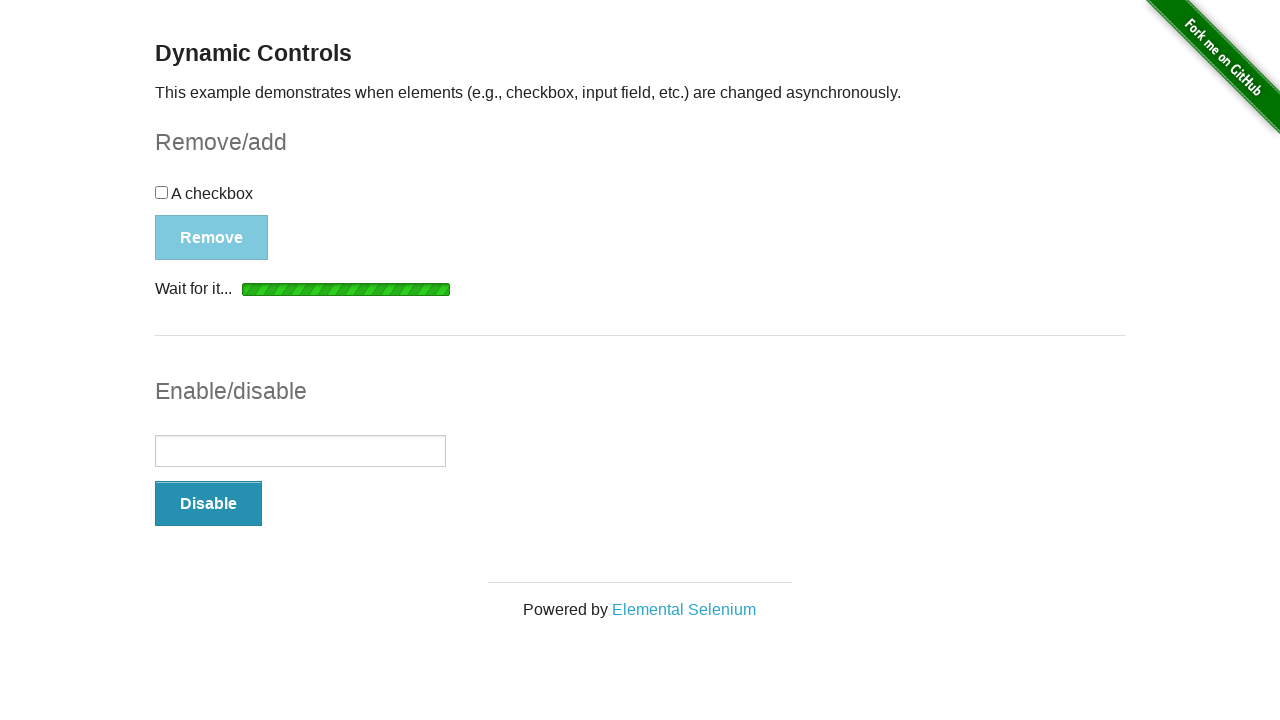

Removal confirmation message appeared
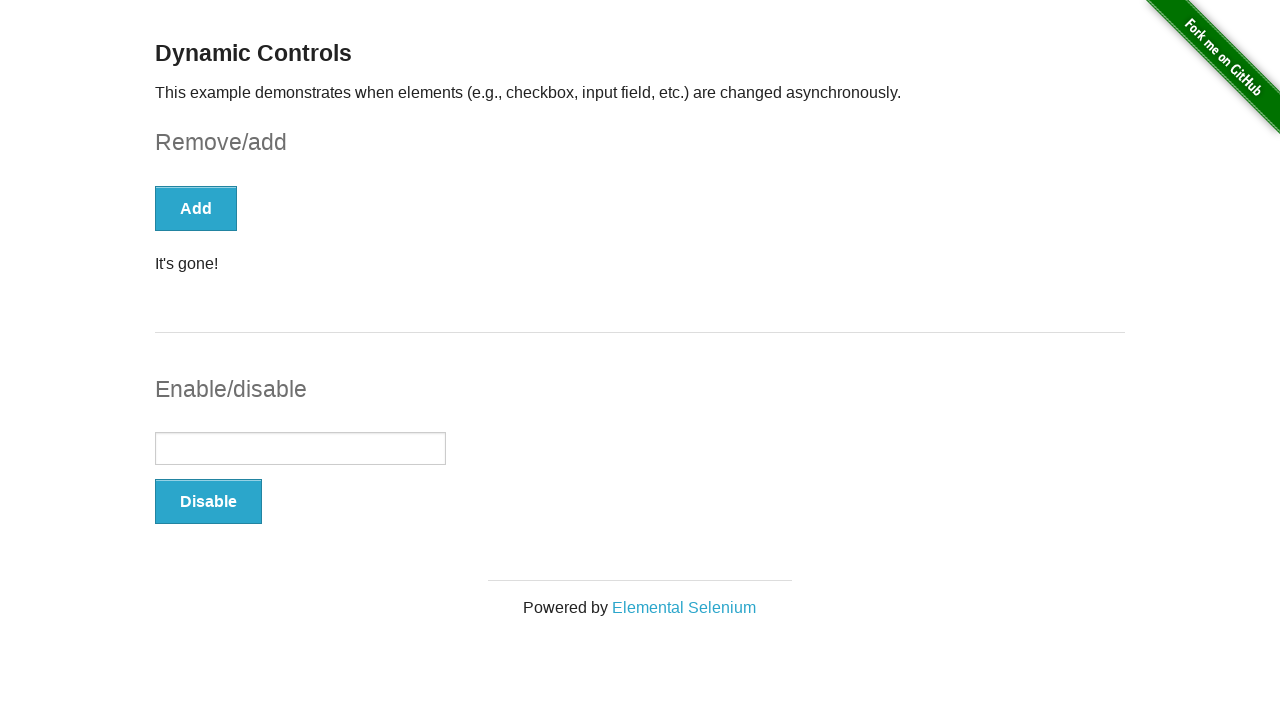

Add button became visible and clickable
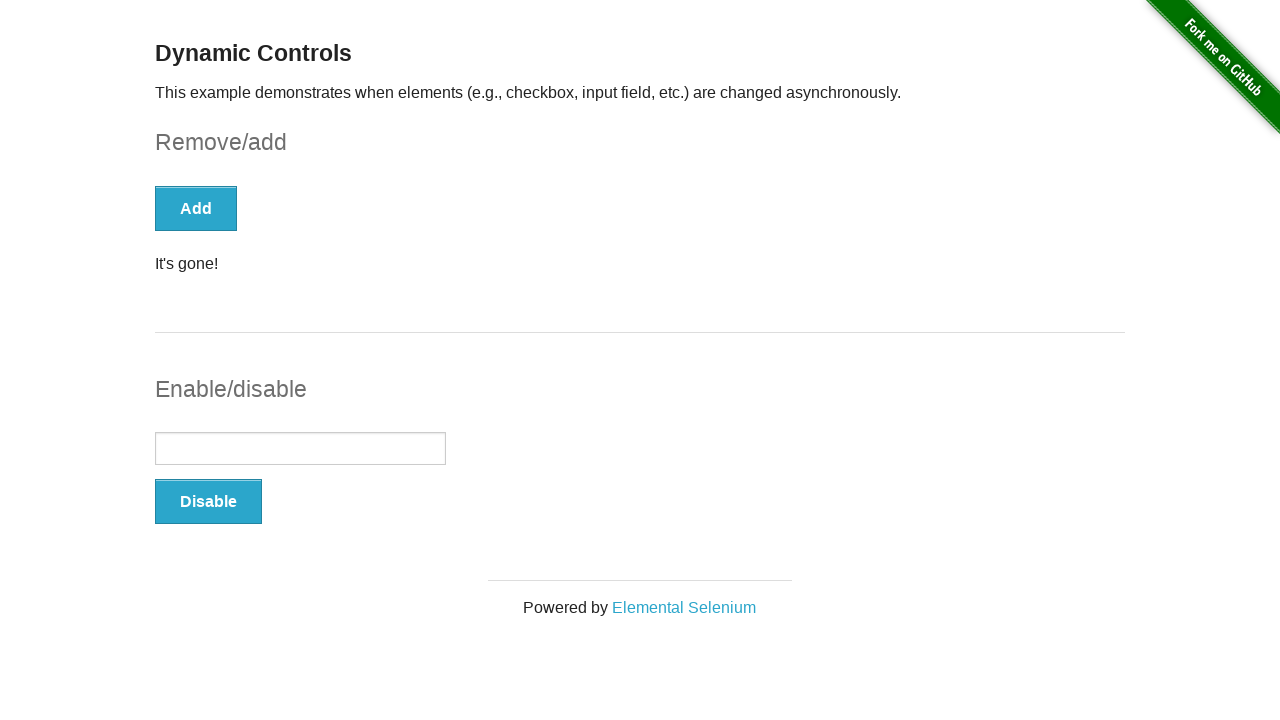

Clicked Add button to re-add the checkbox at (196, 208) on xpath=//*[@id="checkbox-example"]/button
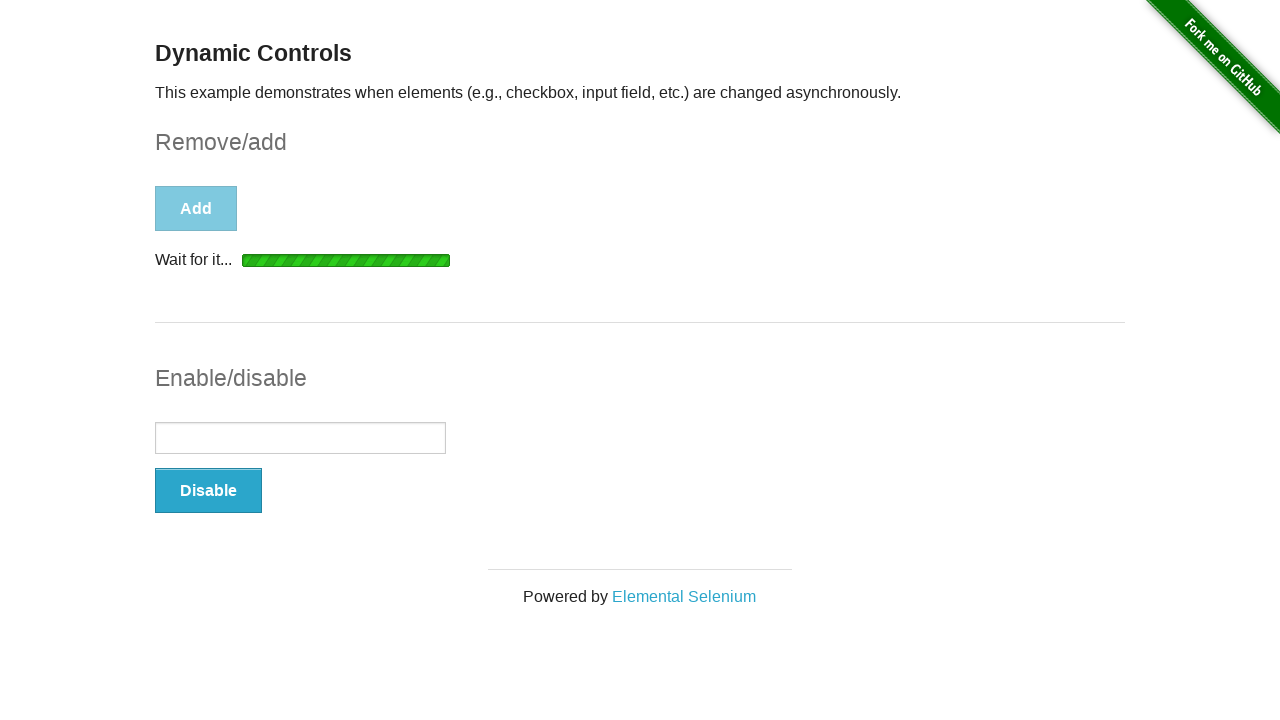

Message appeared confirming checkbox was added back
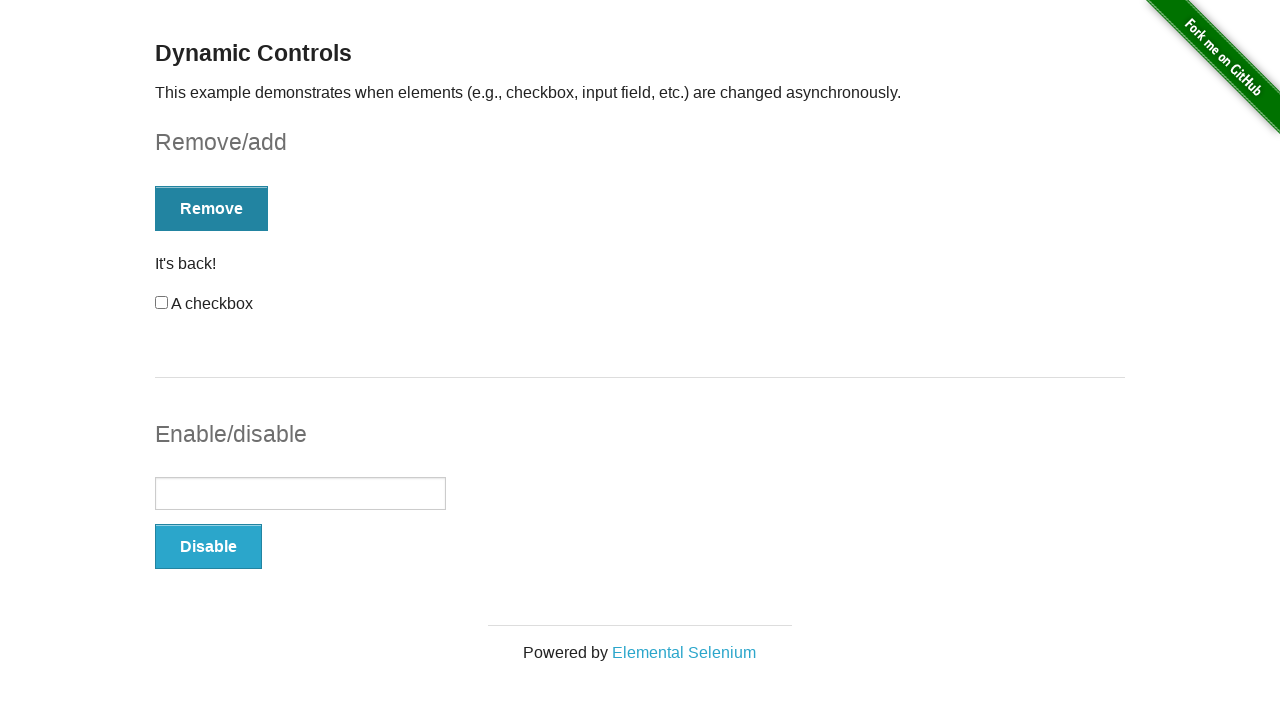

Checkbox became visible and clickable
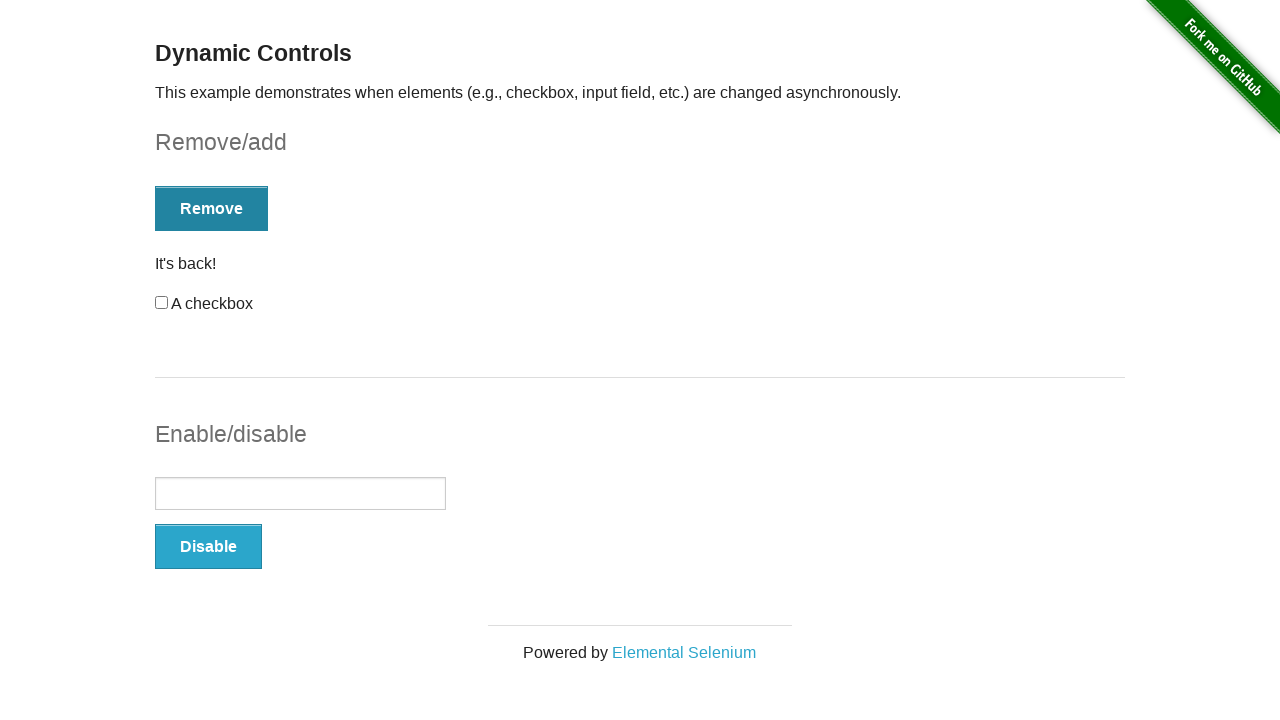

Clicked and checked the re-added checkbox at (162, 303) on xpath=//*[@id="checkbox"]
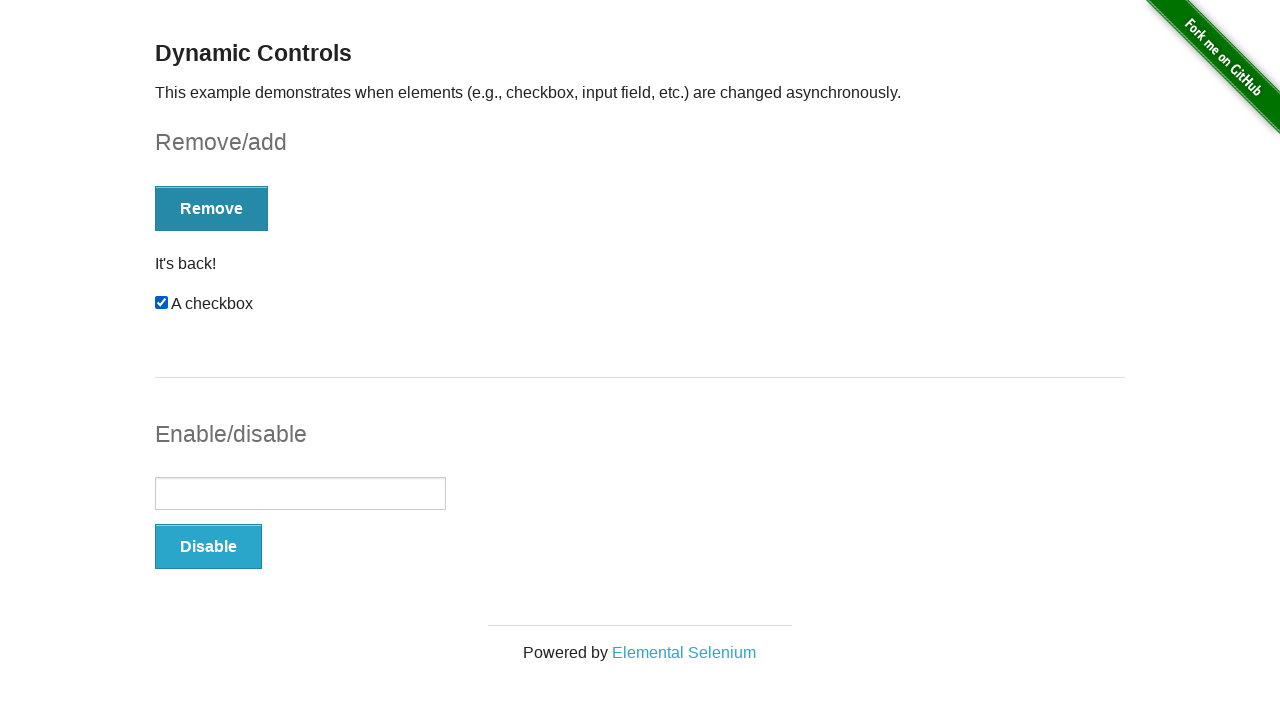

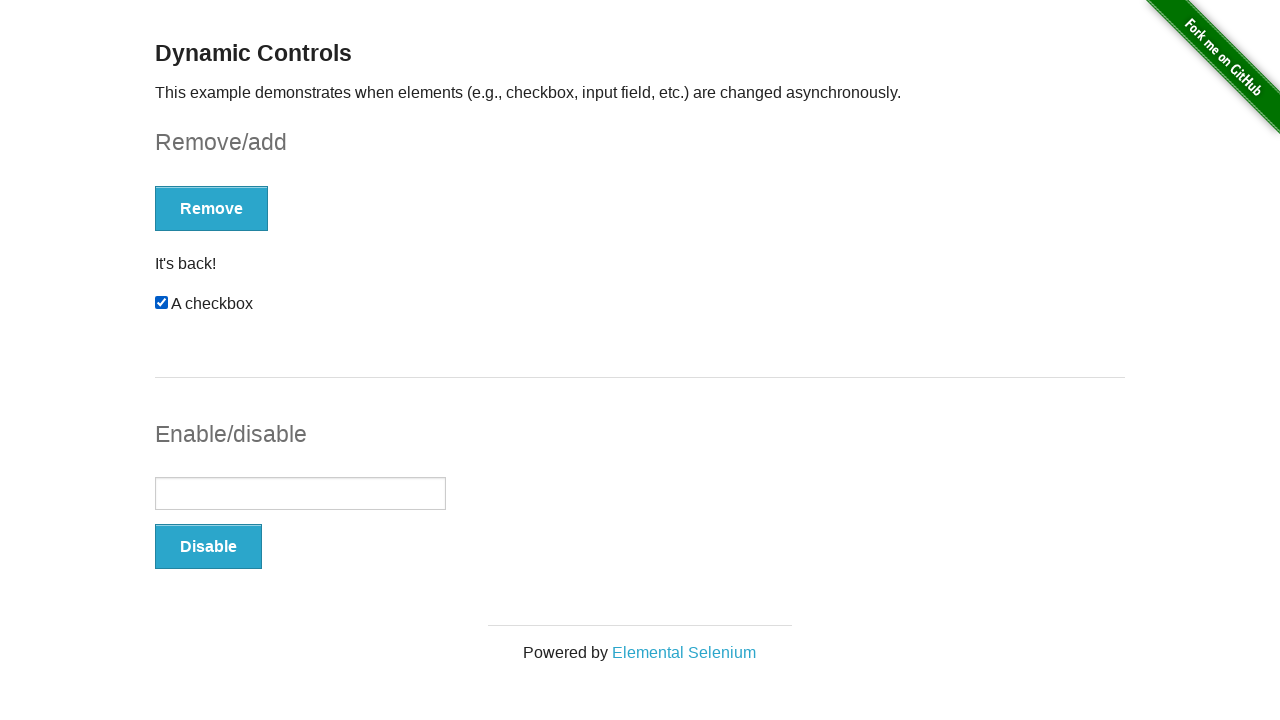